Fills out a practice form on DemoQA website with personal information including name, email, gender, mobile number, and date of birth, then submits the form

Starting URL: https://demoqa.com/automation-practice-form

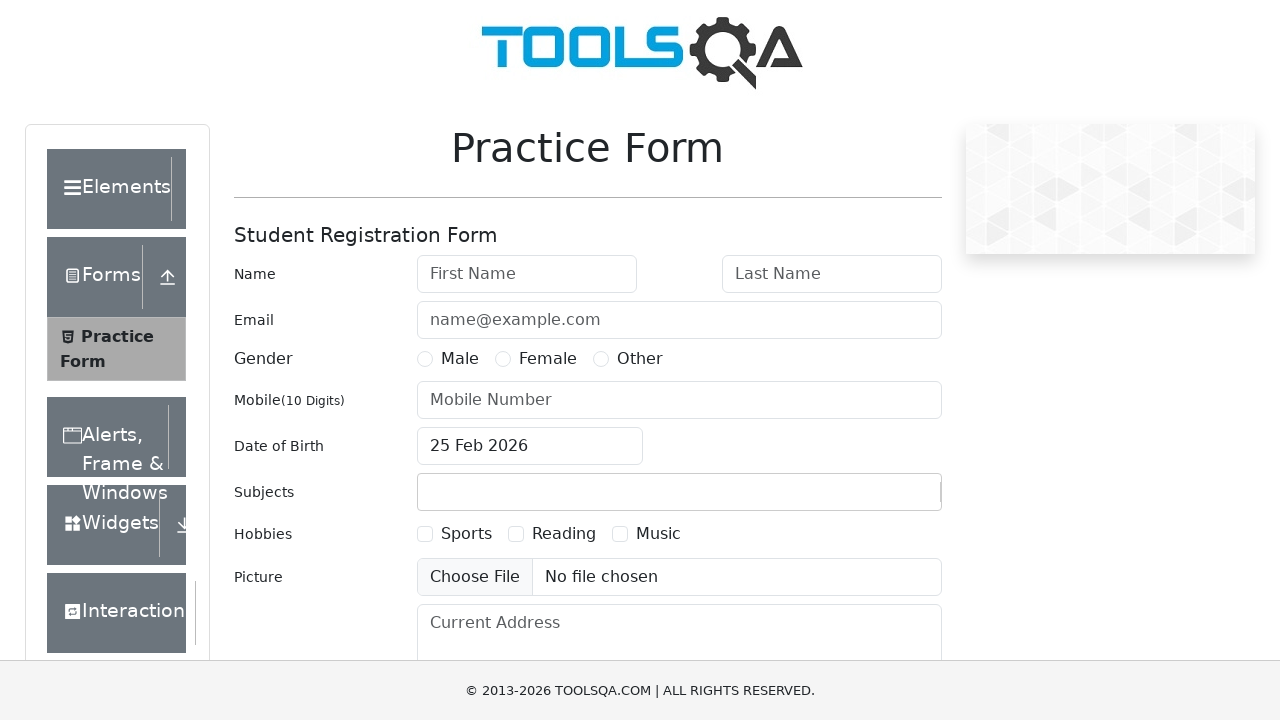

Filled first name field with 'Salma' on input#firstName
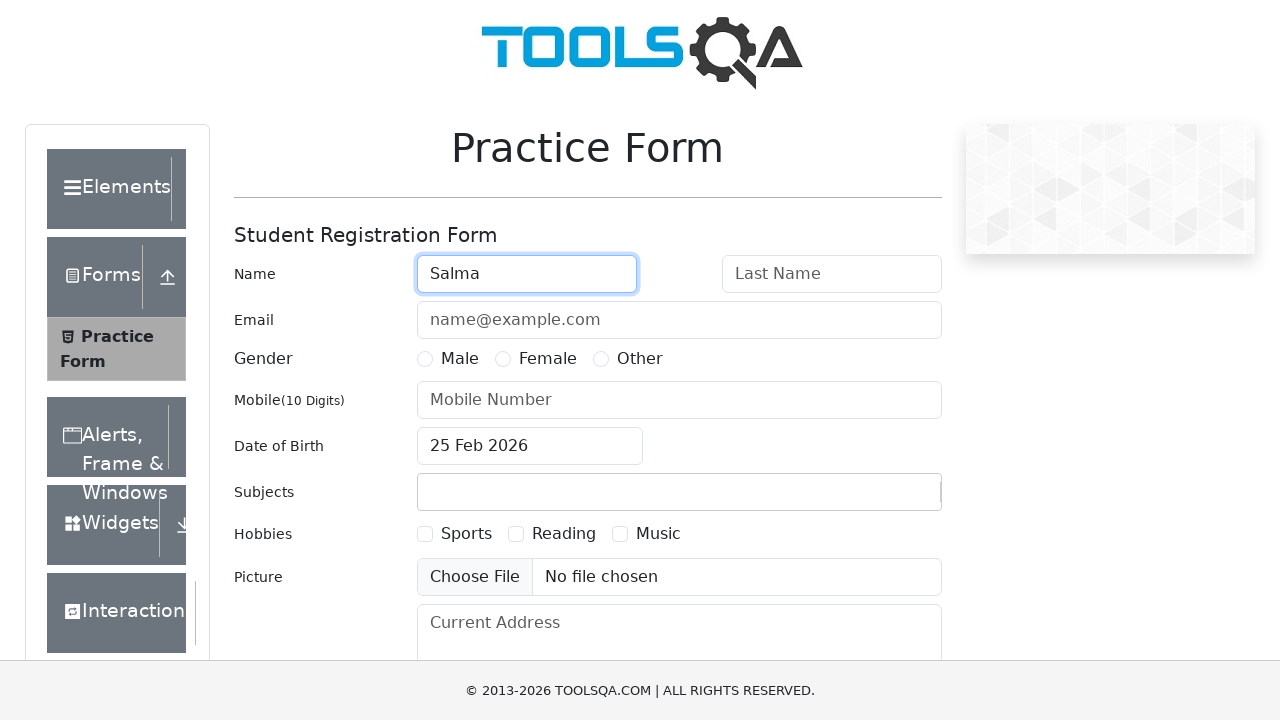

Filled last name field with 'Hayek' on input#lastName
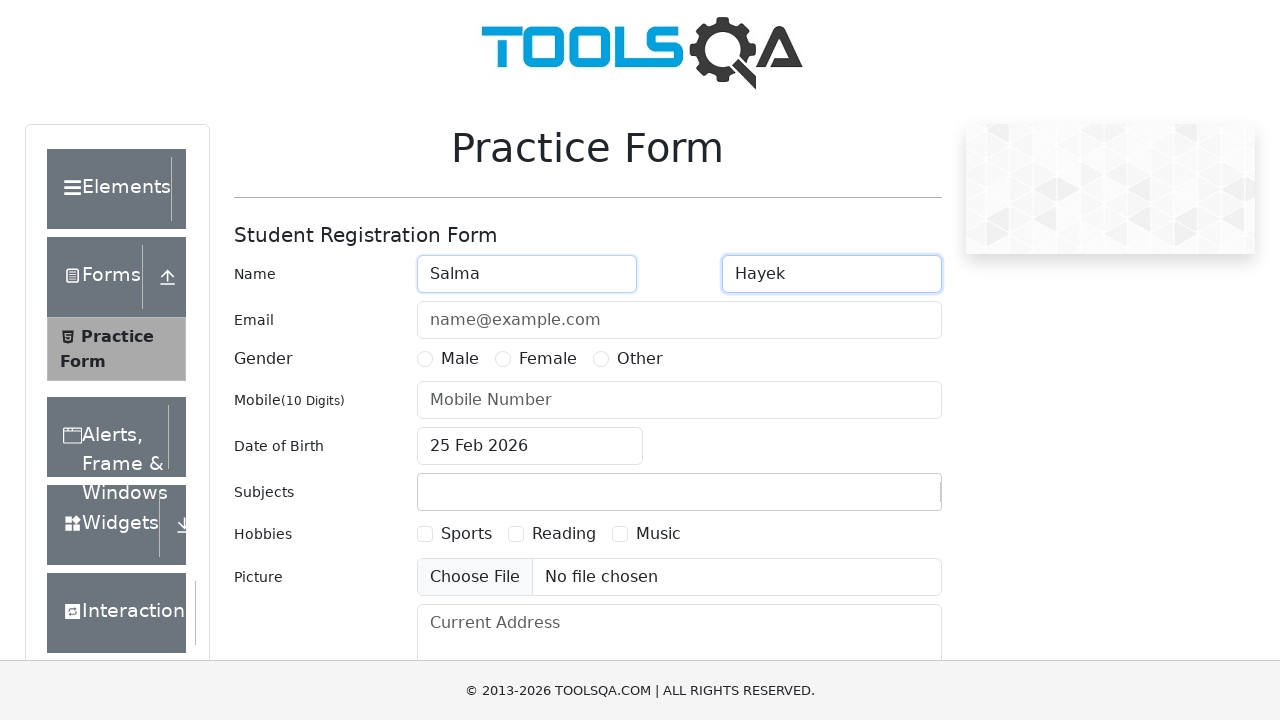

Filled email field with 'salma@gmail.com' on input#userEmail
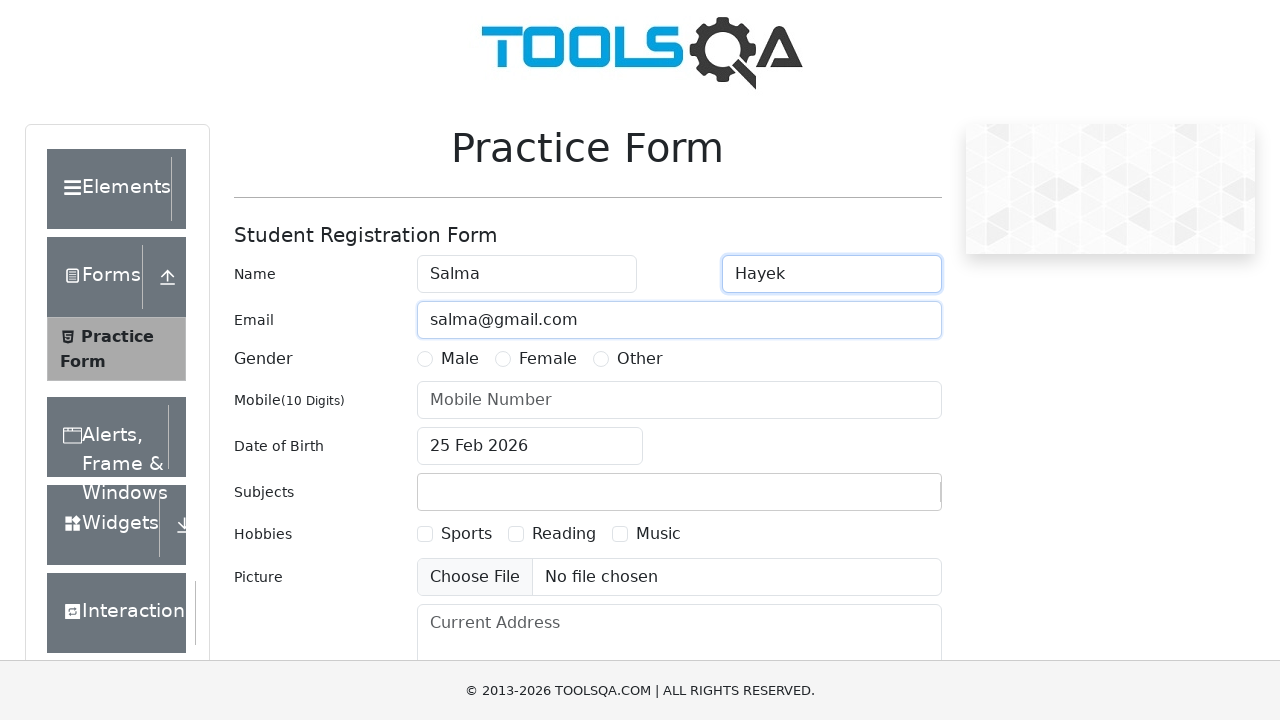

Selected gender radio button (Other) at (640, 359) on label[for='gender-radio-3']
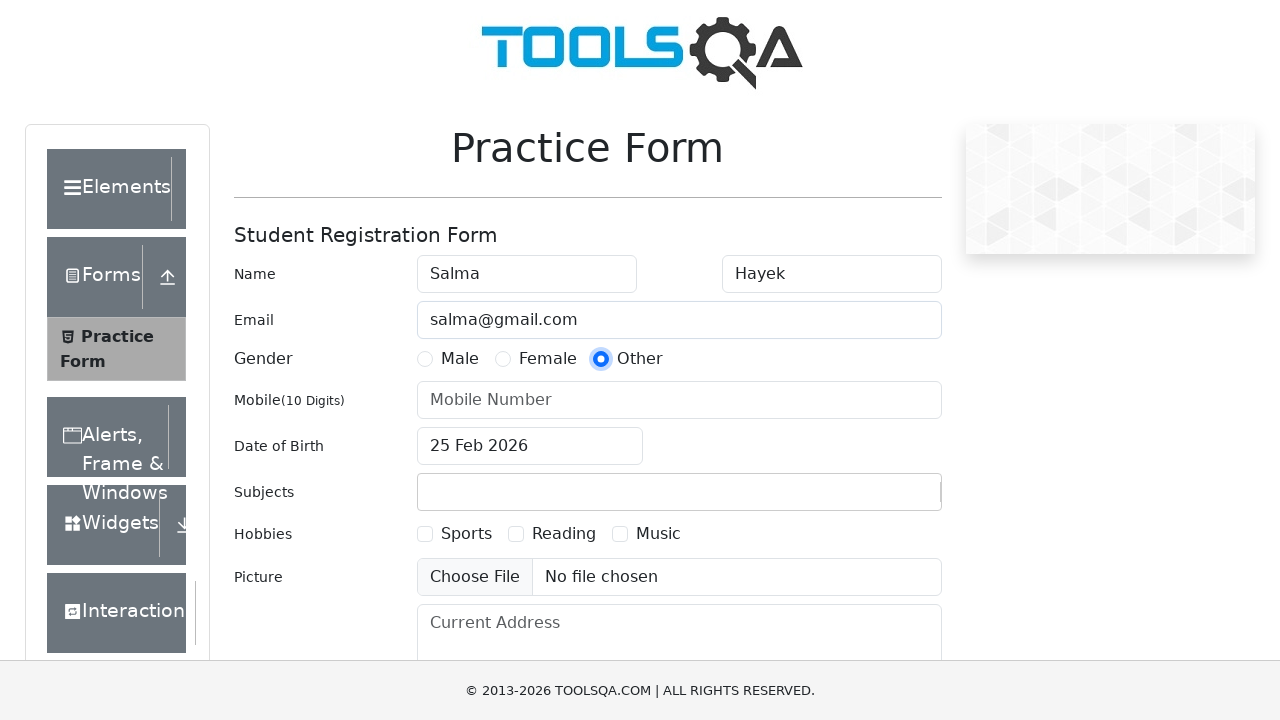

Filled mobile number field with '0556505050' on input#userNumber
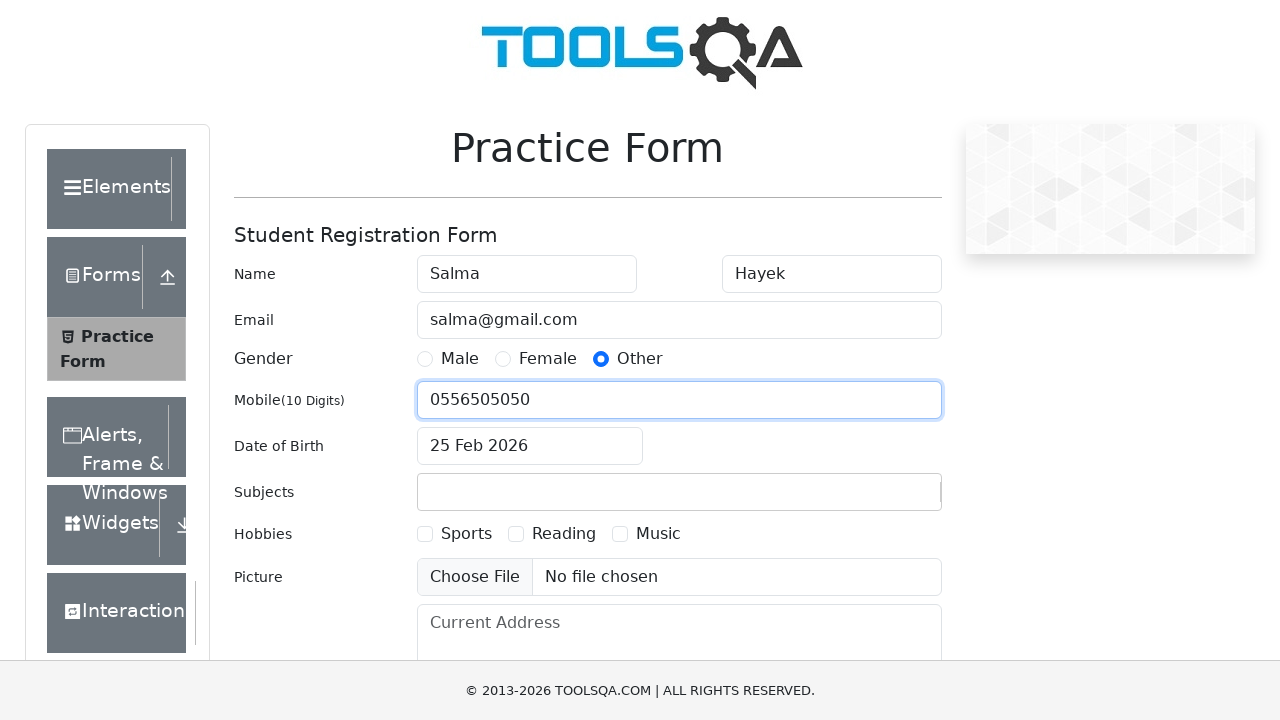

Clicked date of birth field to open calendar at (530, 446) on input#dateOfBirthInput
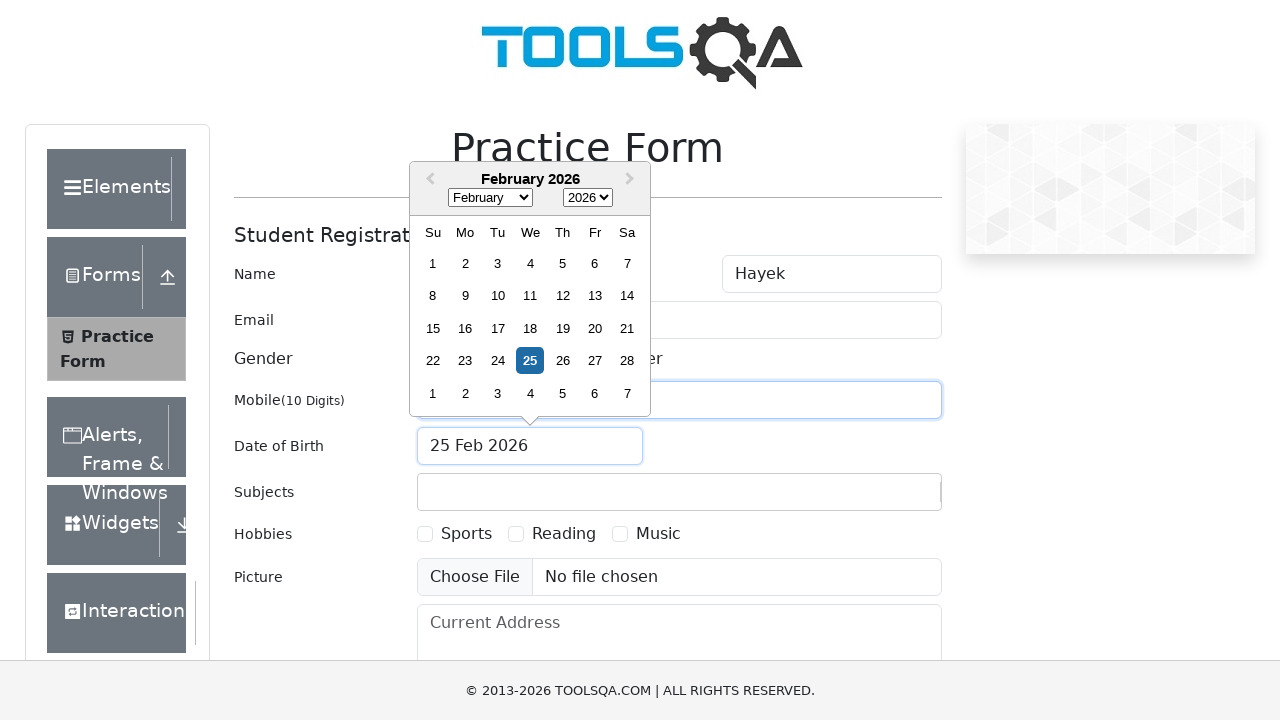

Selected day 15 from the date picker calendar at (433, 328) on .react-datepicker__day--015:not(.react-datepicker__day--outside-month)
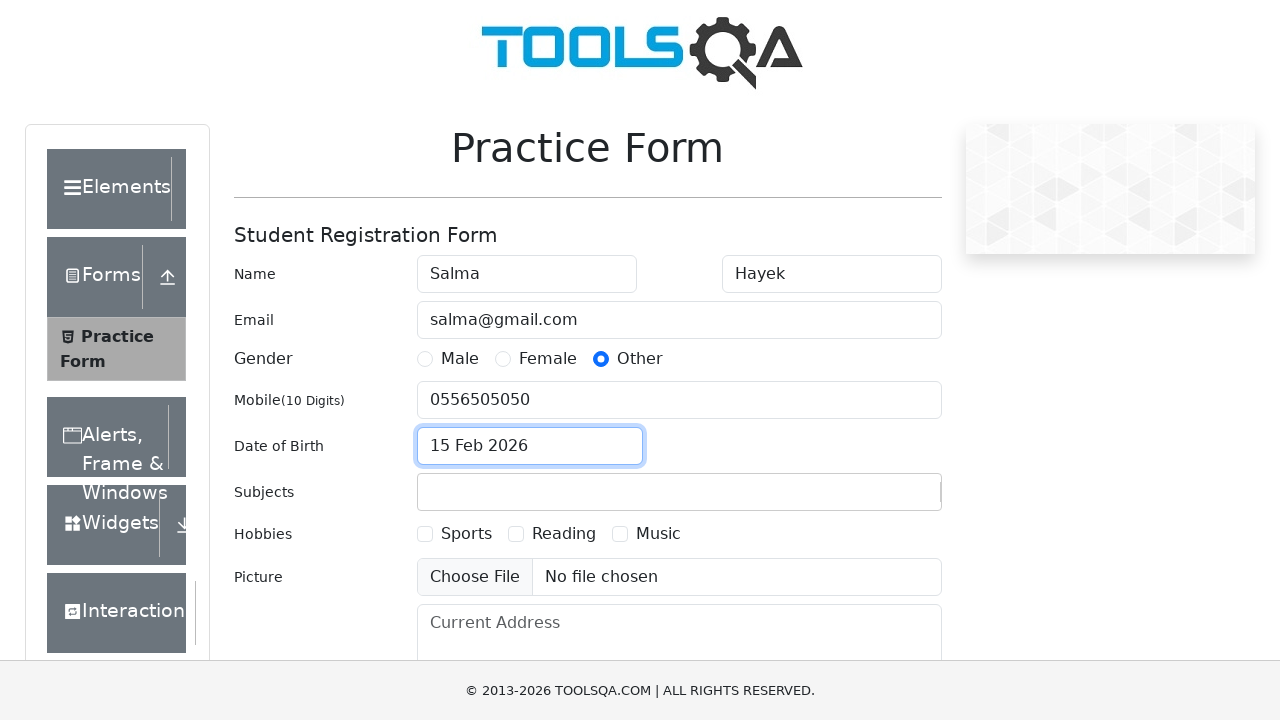

Clicked submit button to submit the form at (885, 499) on button#submit
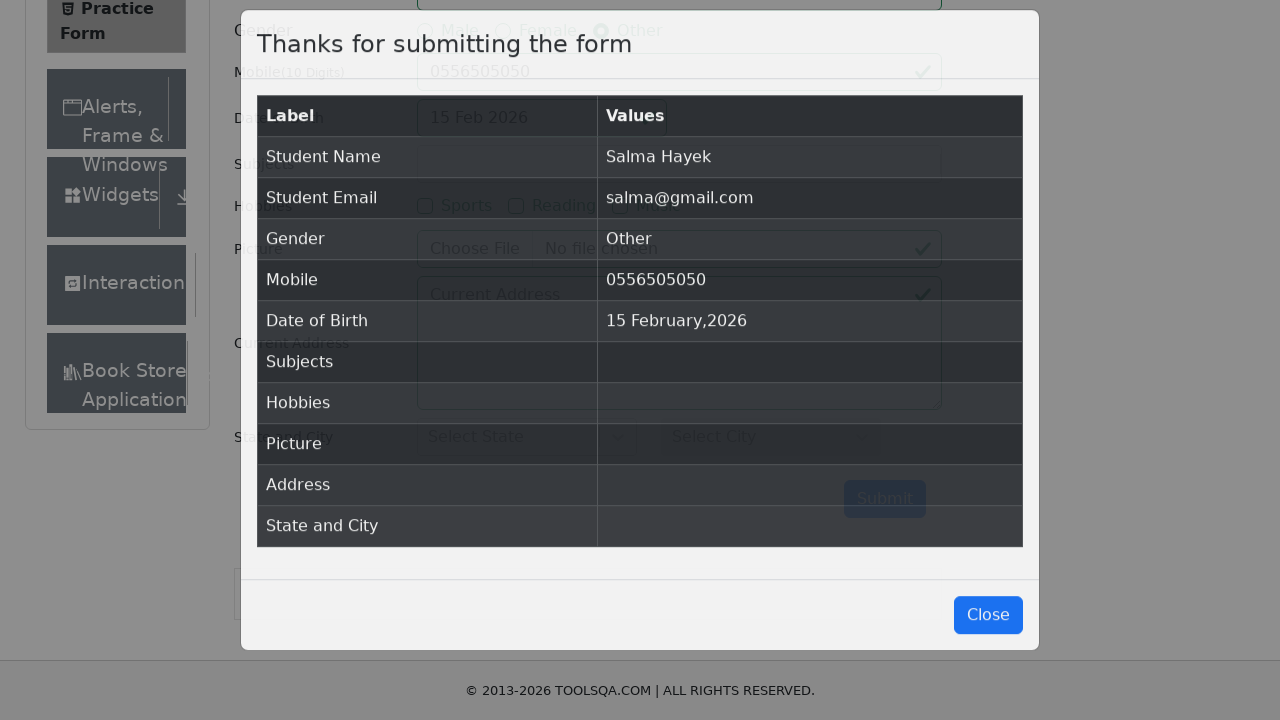

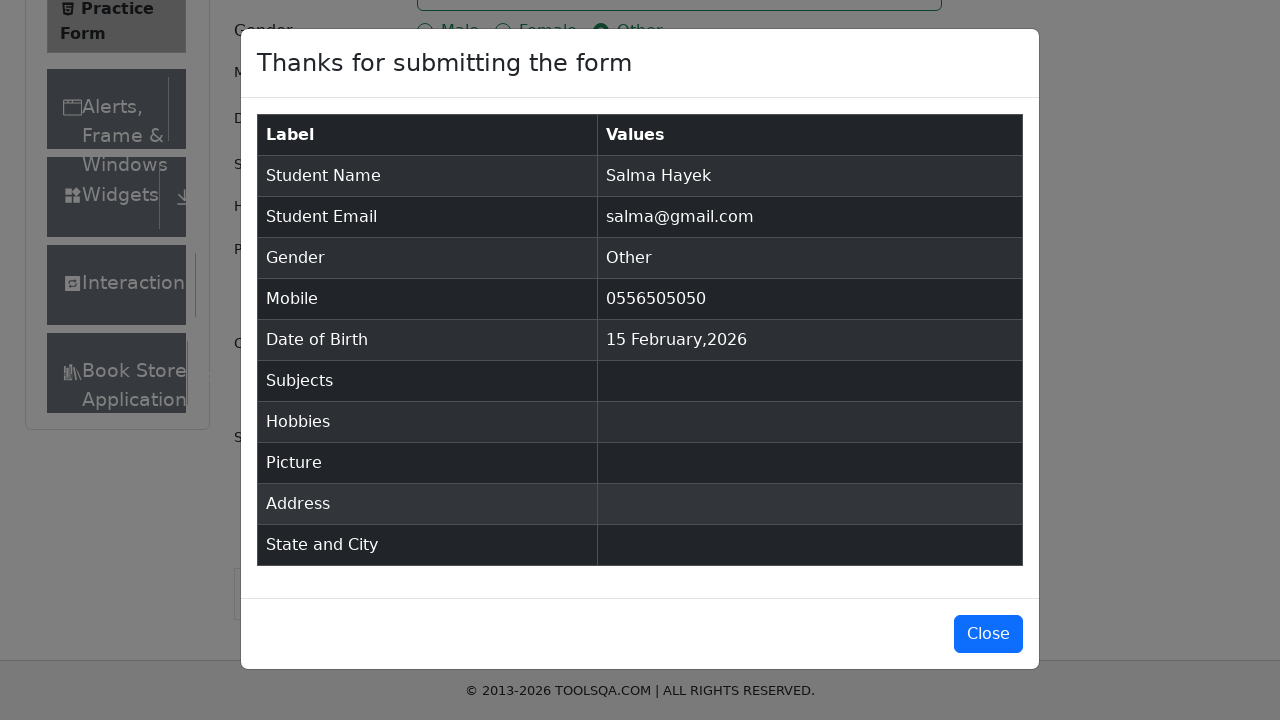